Tests radio button functionality by clicking on the yellow radio button, verifying it's selected, then clicking on the black radio button and verifying it's selected

Starting URL: https://testcenter.techproeducation.com/index.php?page=radio-buttons

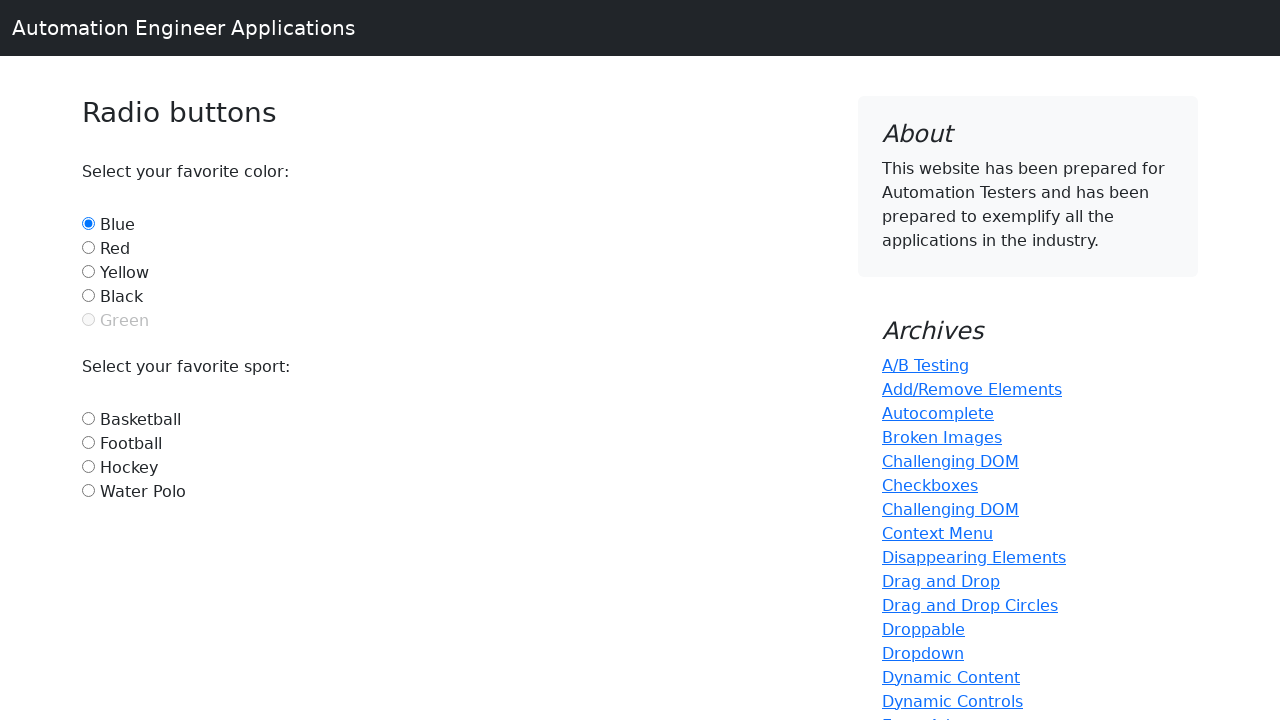

Clicked on yellow radio button at (88, 271) on #yellow
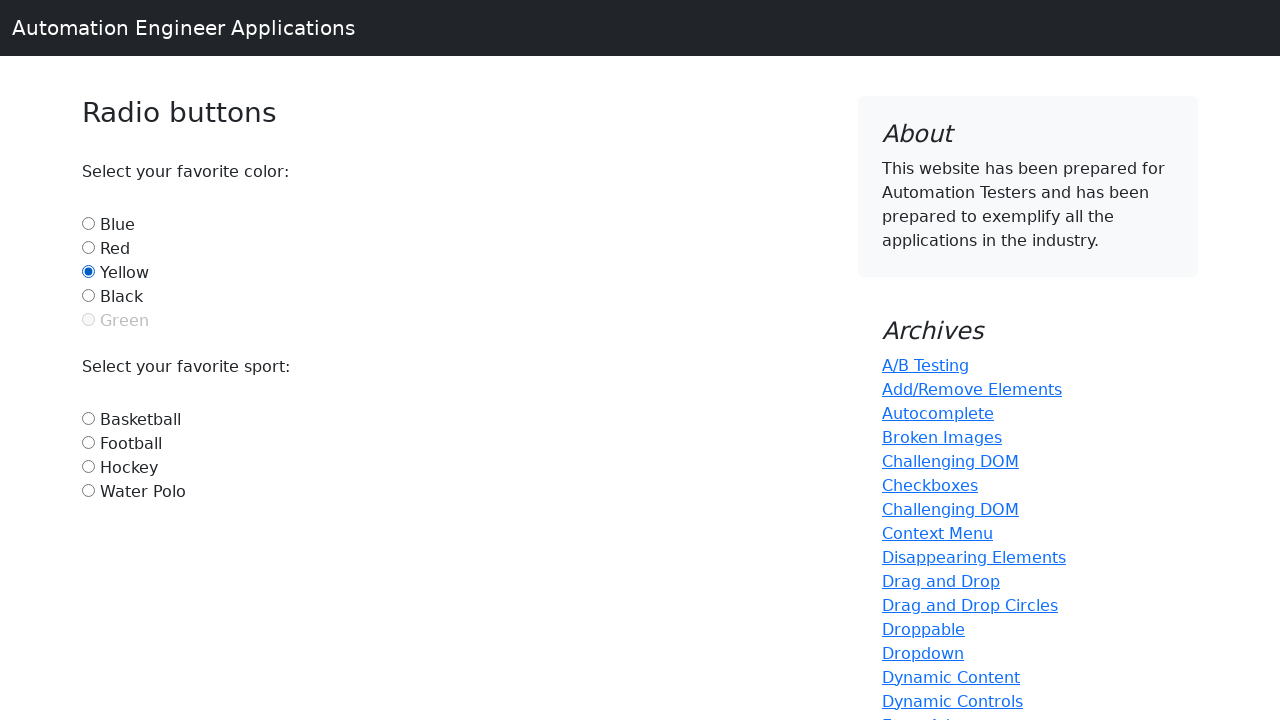

Verified yellow radio button is selected
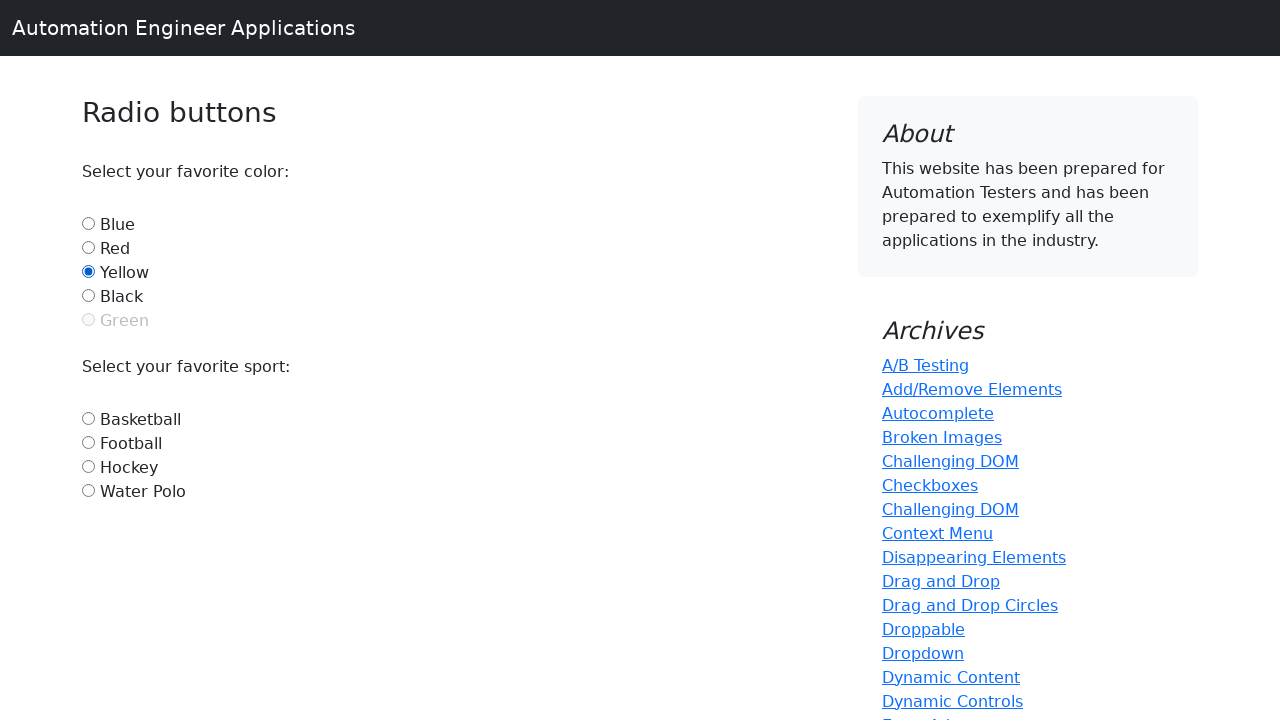

Clicked on black radio button at (88, 295) on #black
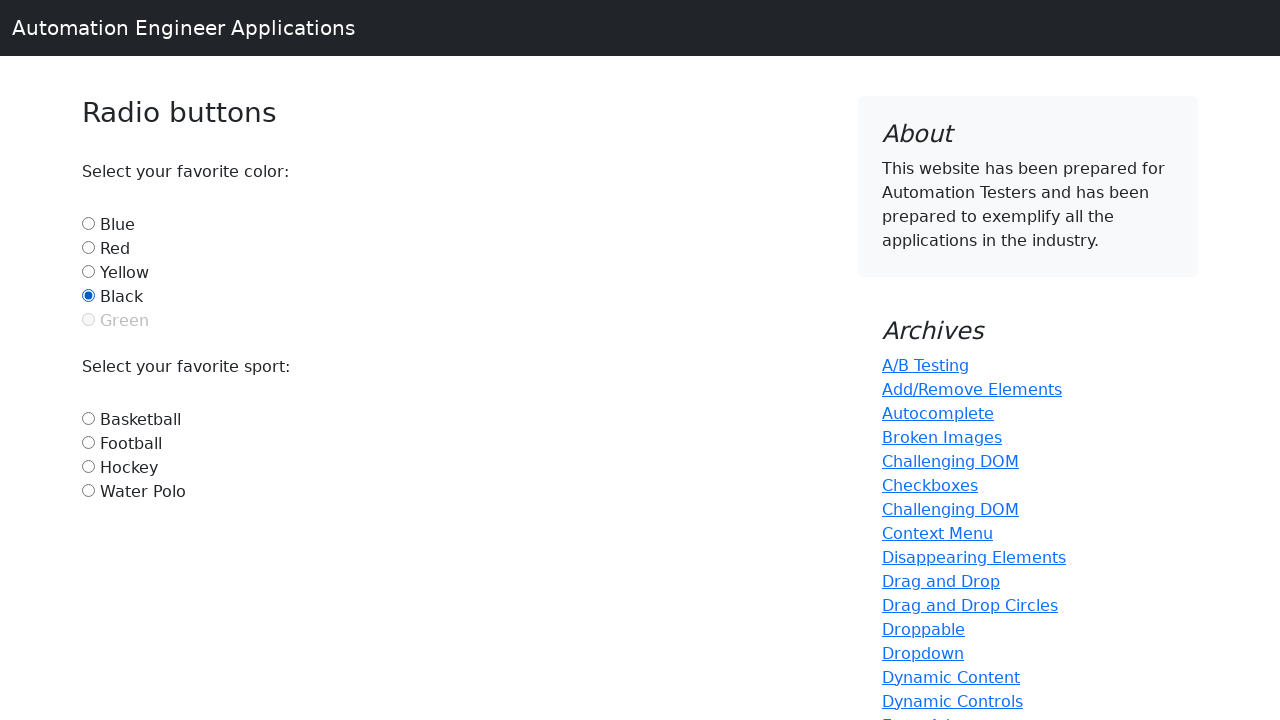

Verified black radio button is selected
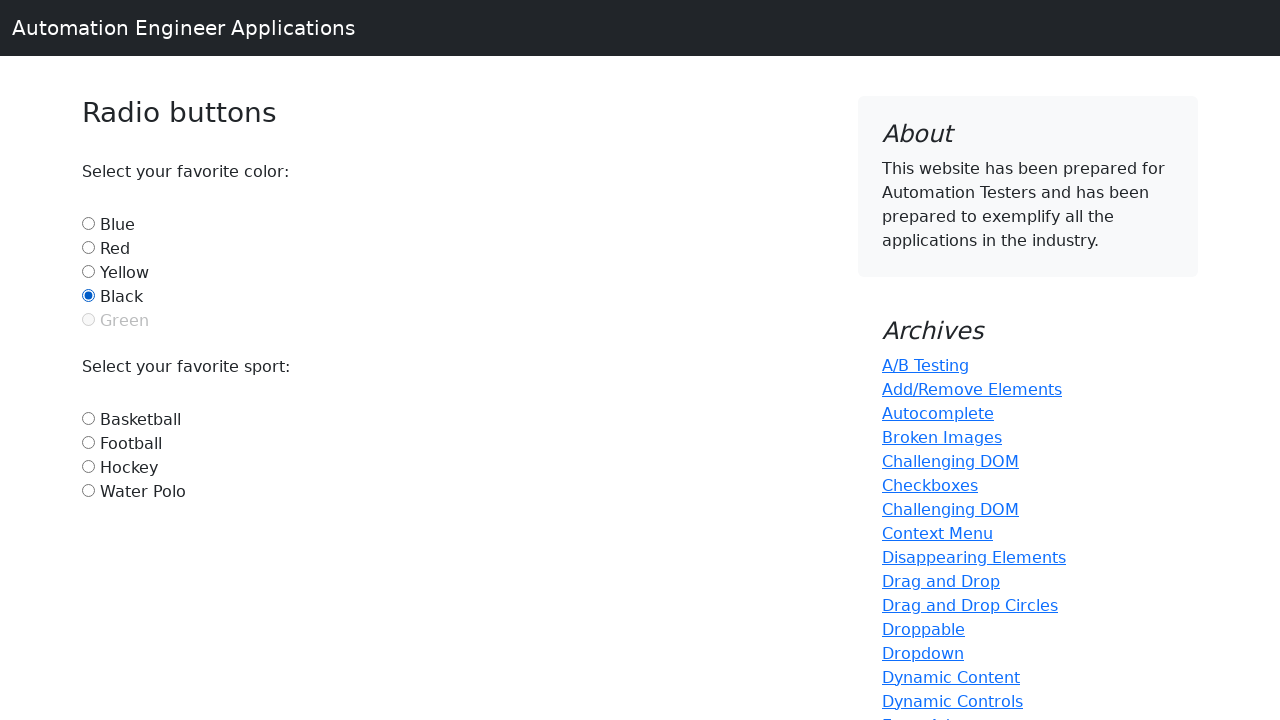

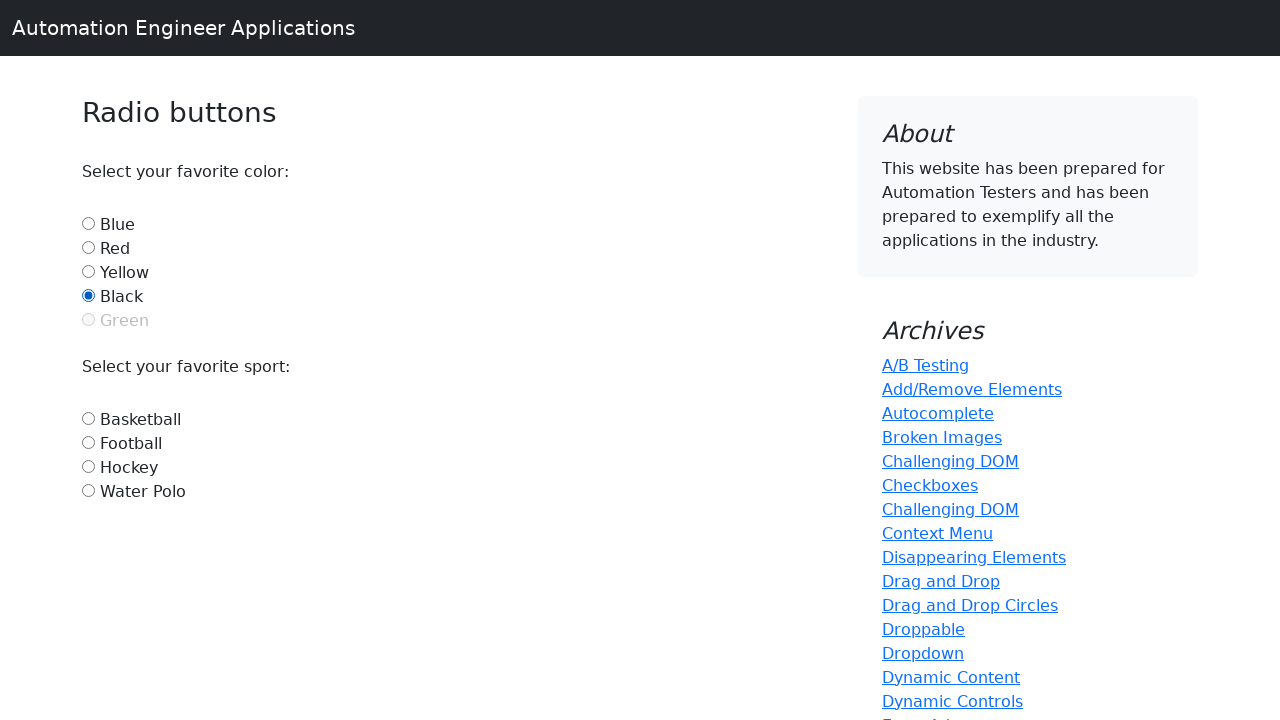